Tests registration with username and password at minimum allowed length (3 chars for username, 8 for password)

Starting URL: https://anatoly-karpovich.github.io/demo-login-form/

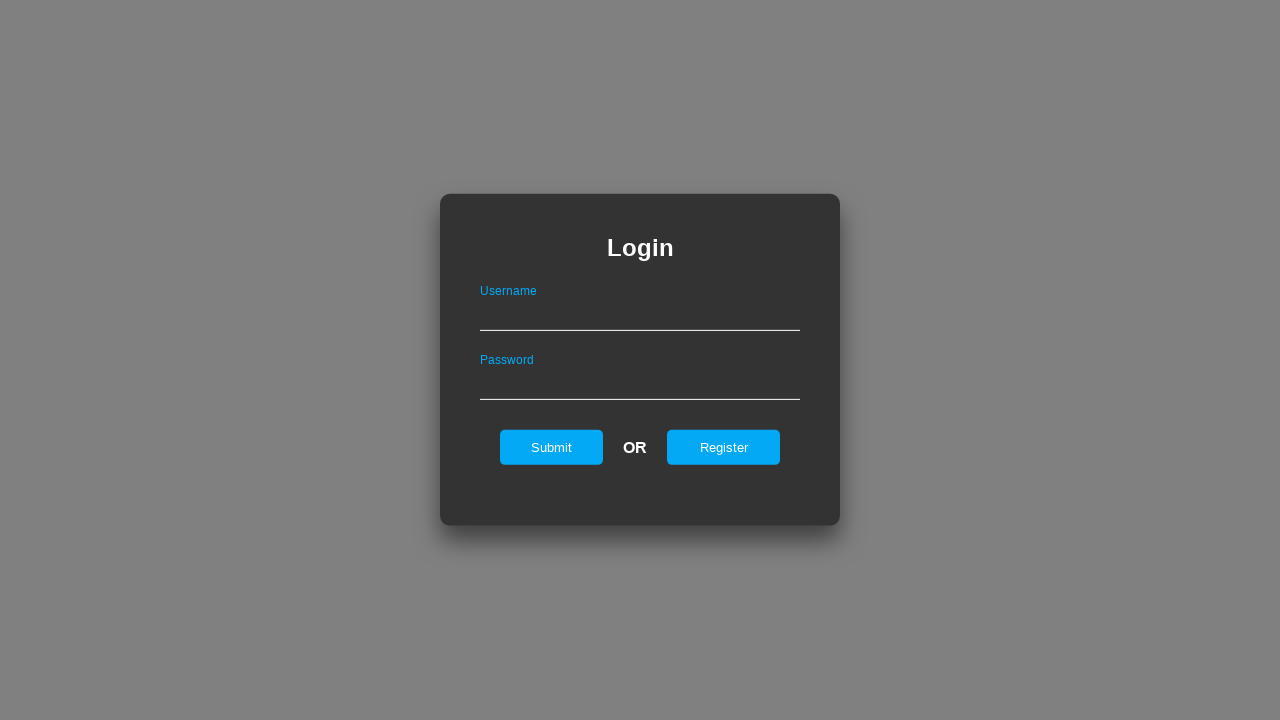

Clicked Register link to open registration form at (724, 447) on #registerOnLogin
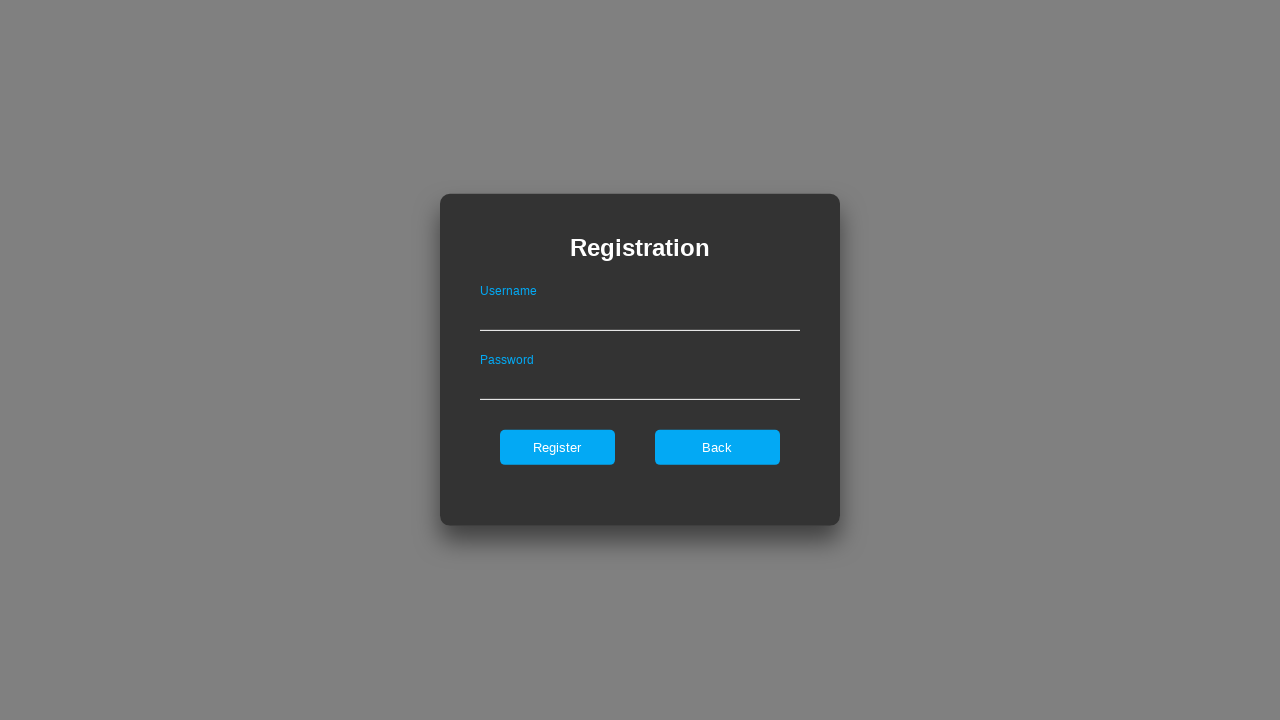

Filled username field with 'max' (3 characters minimum) on #userNameOnRegister
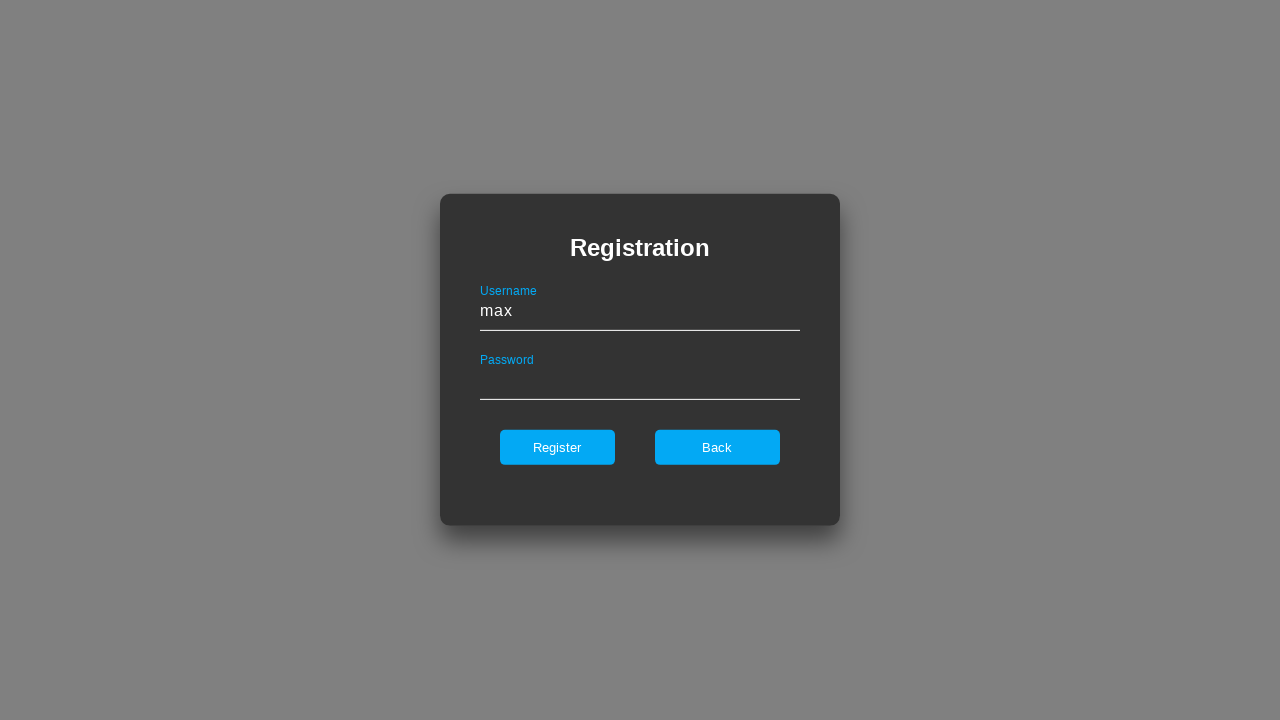

Filled password field with 'Abcdefgh' (8 characters minimum) on #passwordOnRegister
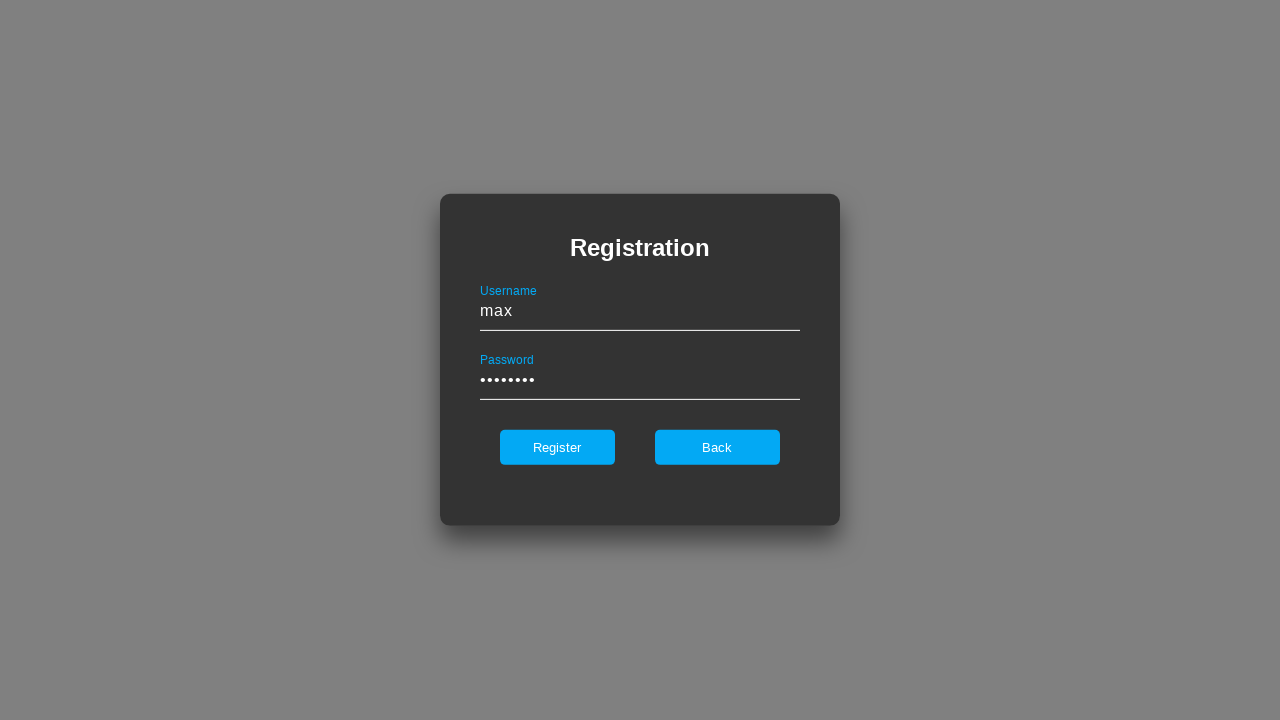

Clicked Register button to submit registration at (557, 447) on #register
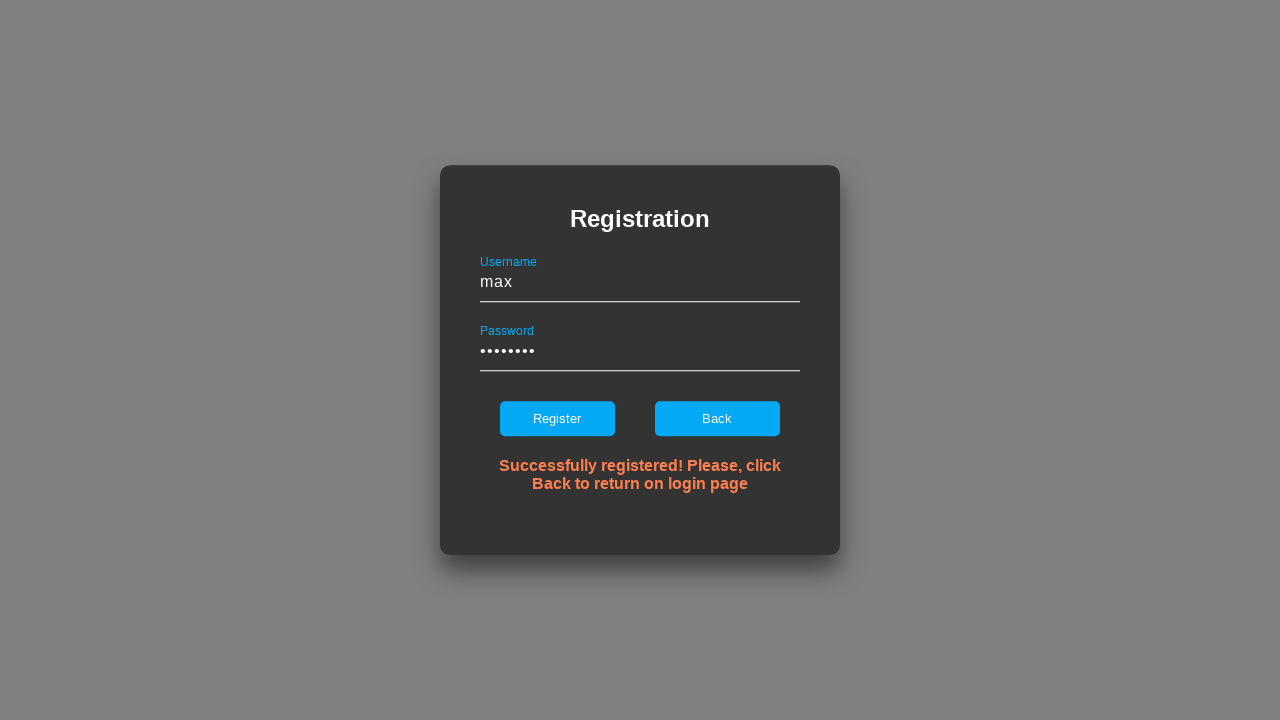

Success notification appeared after registration
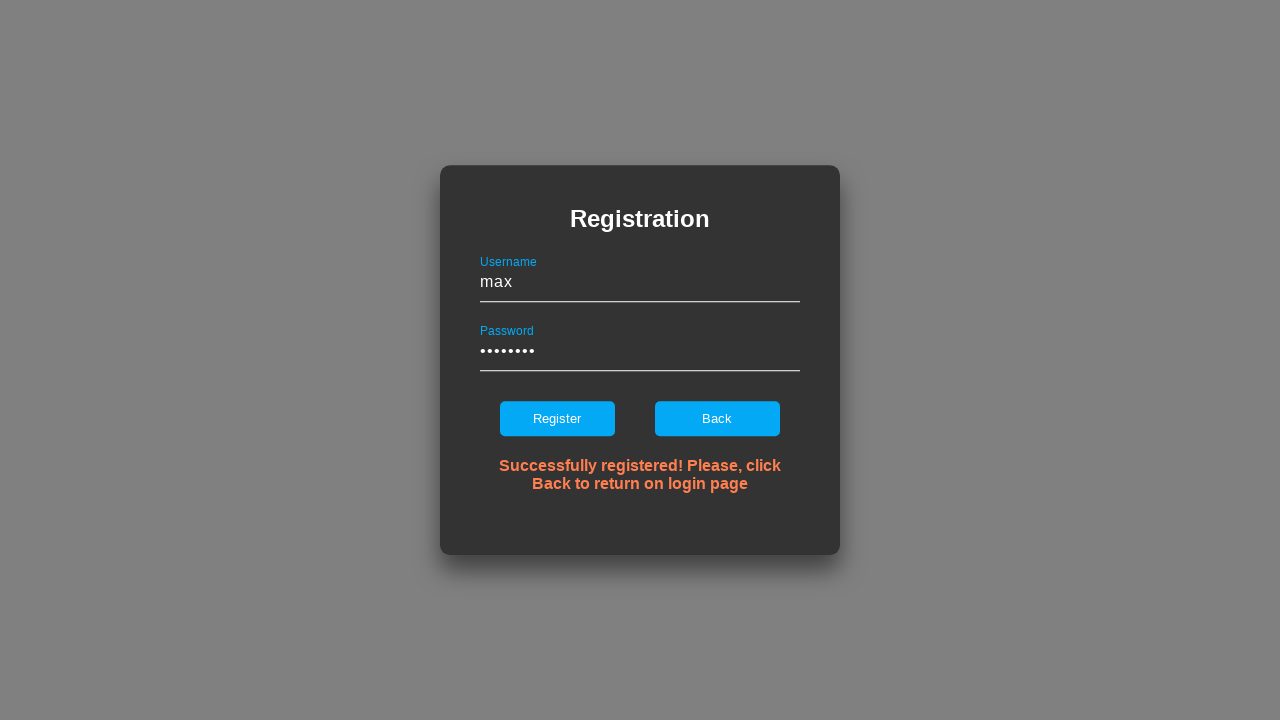

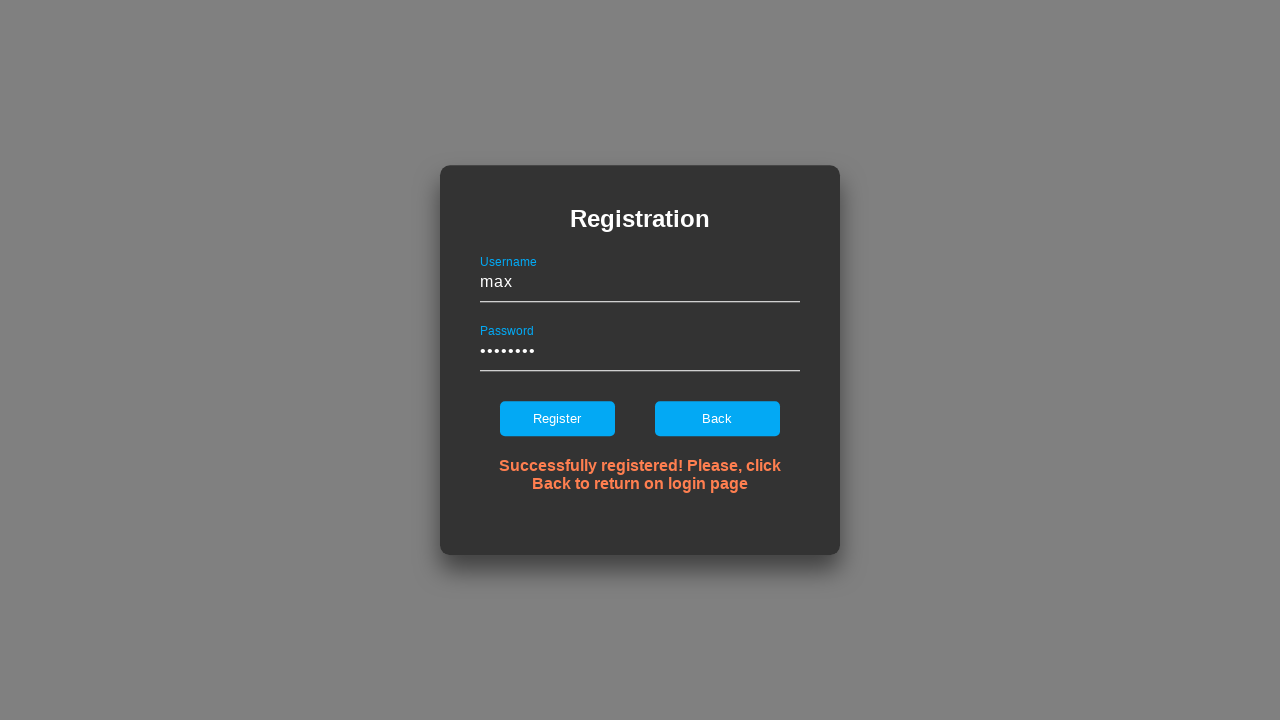